Tests that a todo item is removed when edited to an empty string

Starting URL: https://demo.playwright.dev/todomvc

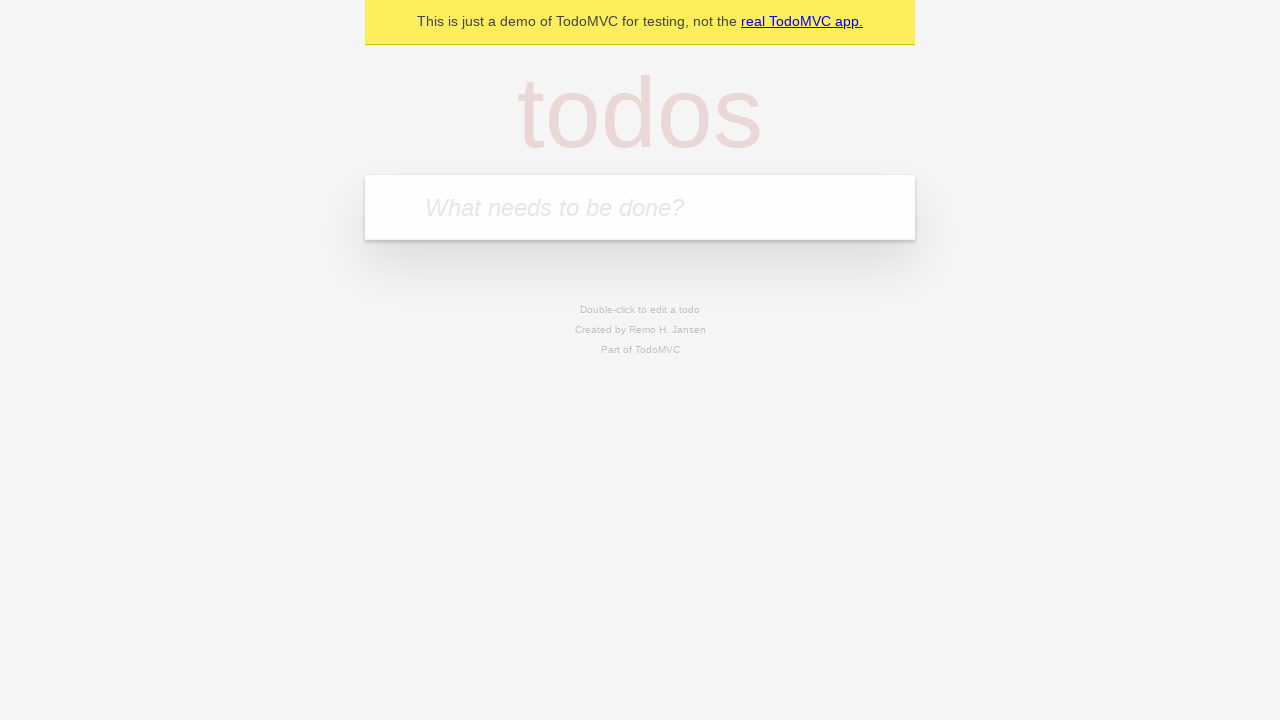

Filled todo input with 'buy some cheese' on internal:attr=[placeholder="What needs to be done?"i]
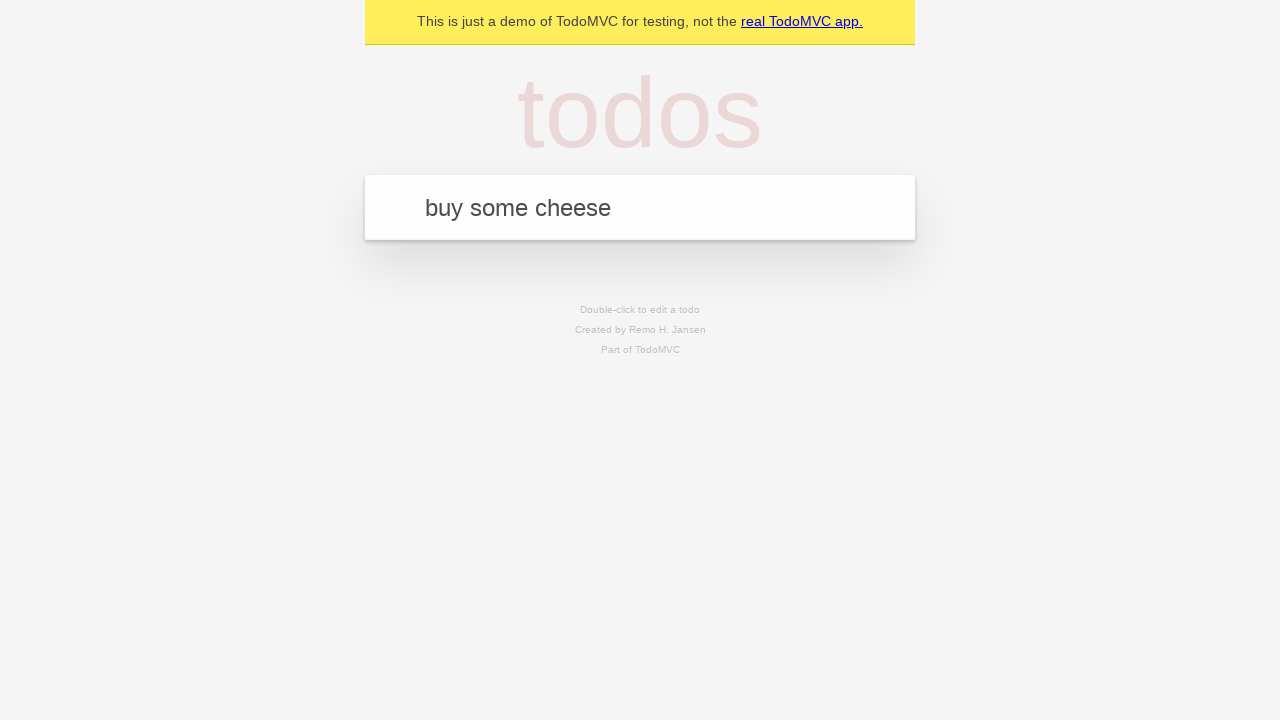

Pressed Enter to add first todo on internal:attr=[placeholder="What needs to be done?"i]
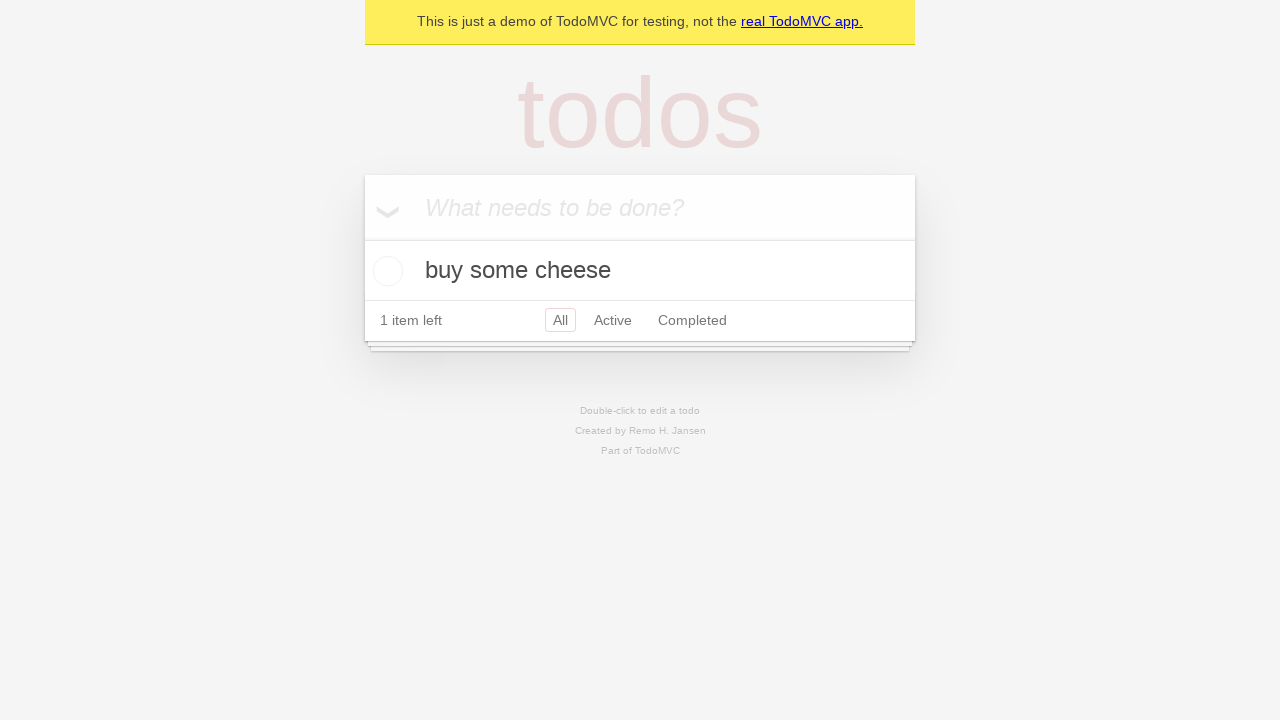

Filled todo input with 'feed the cat' on internal:attr=[placeholder="What needs to be done?"i]
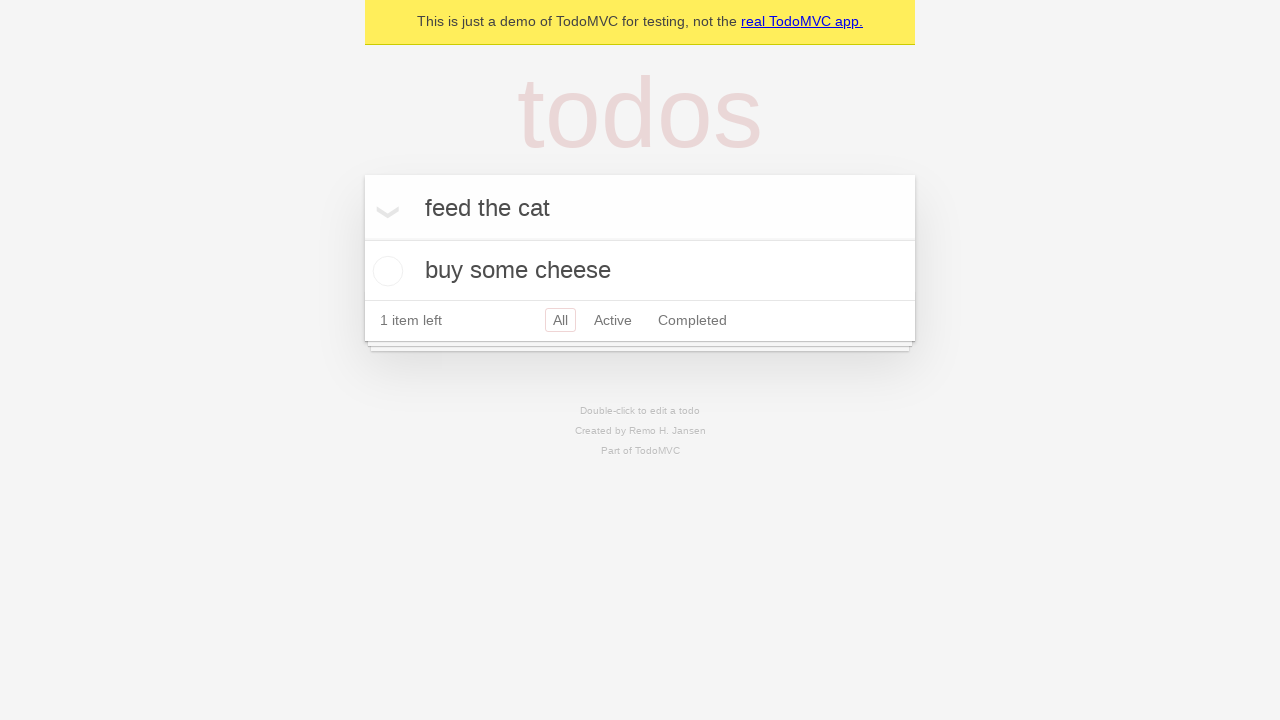

Pressed Enter to add second todo on internal:attr=[placeholder="What needs to be done?"i]
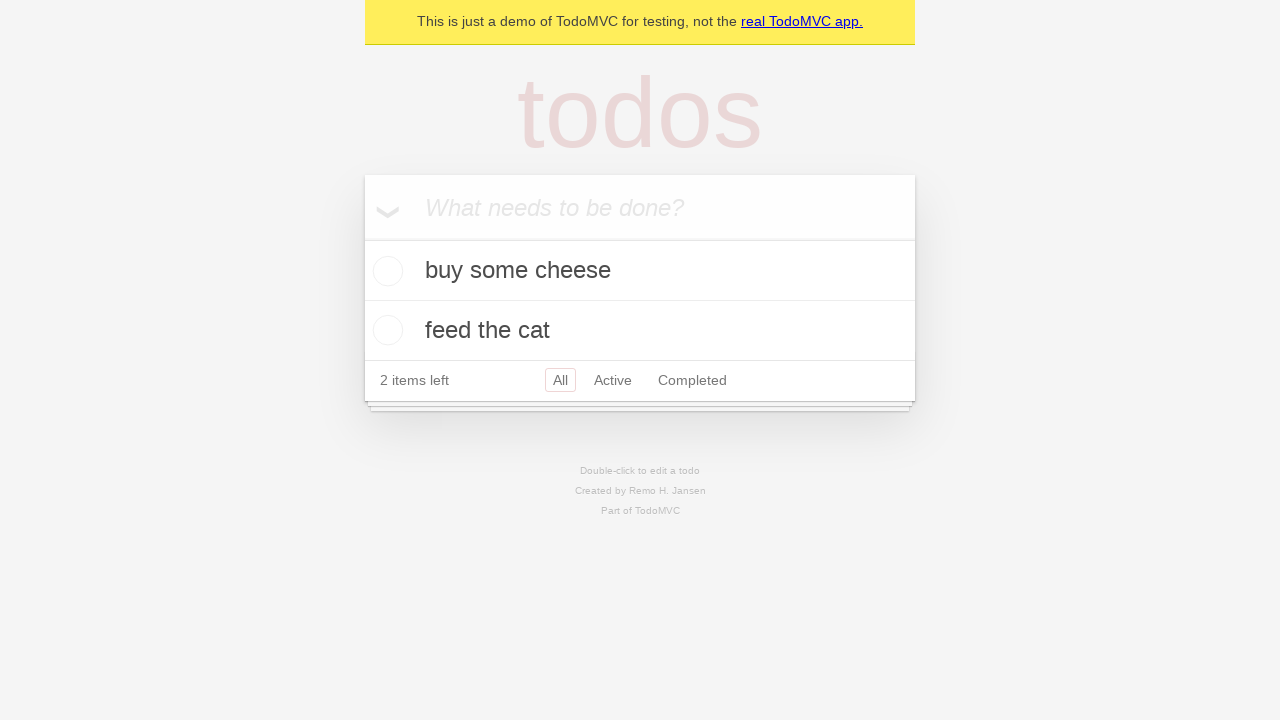

Filled todo input with 'book a doctors appointment' on internal:attr=[placeholder="What needs to be done?"i]
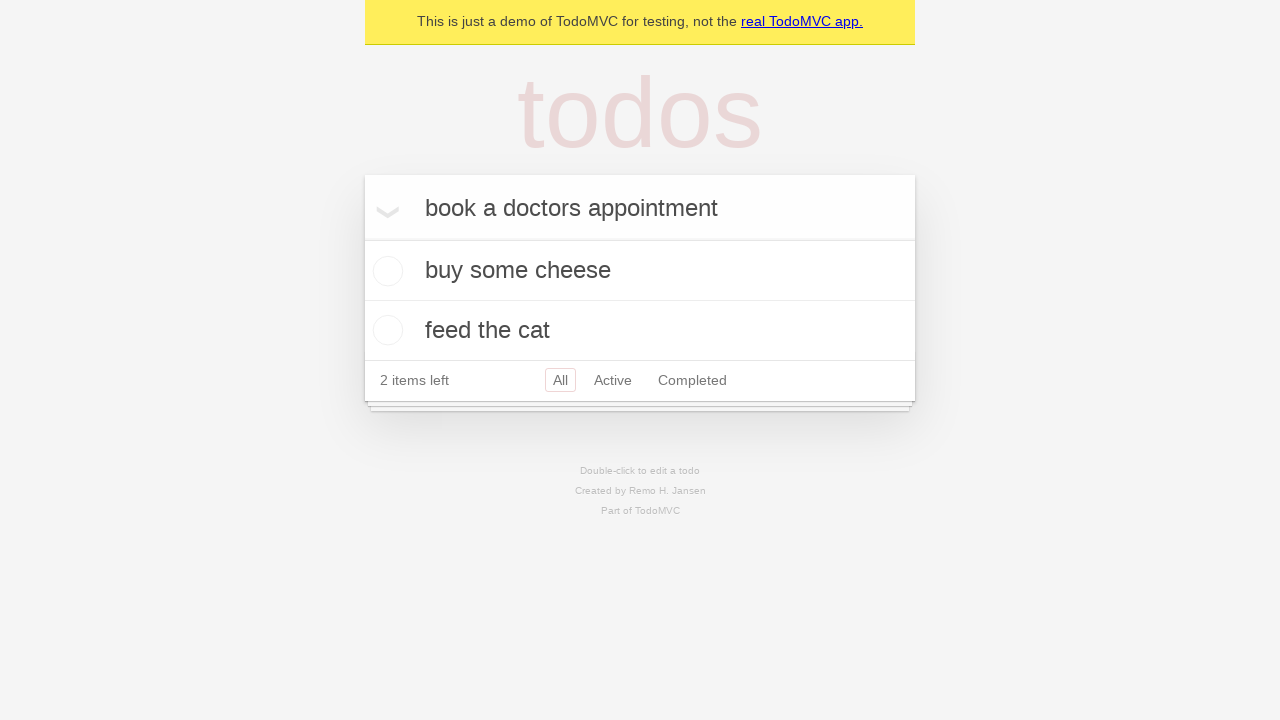

Pressed Enter to add third todo on internal:attr=[placeholder="What needs to be done?"i]
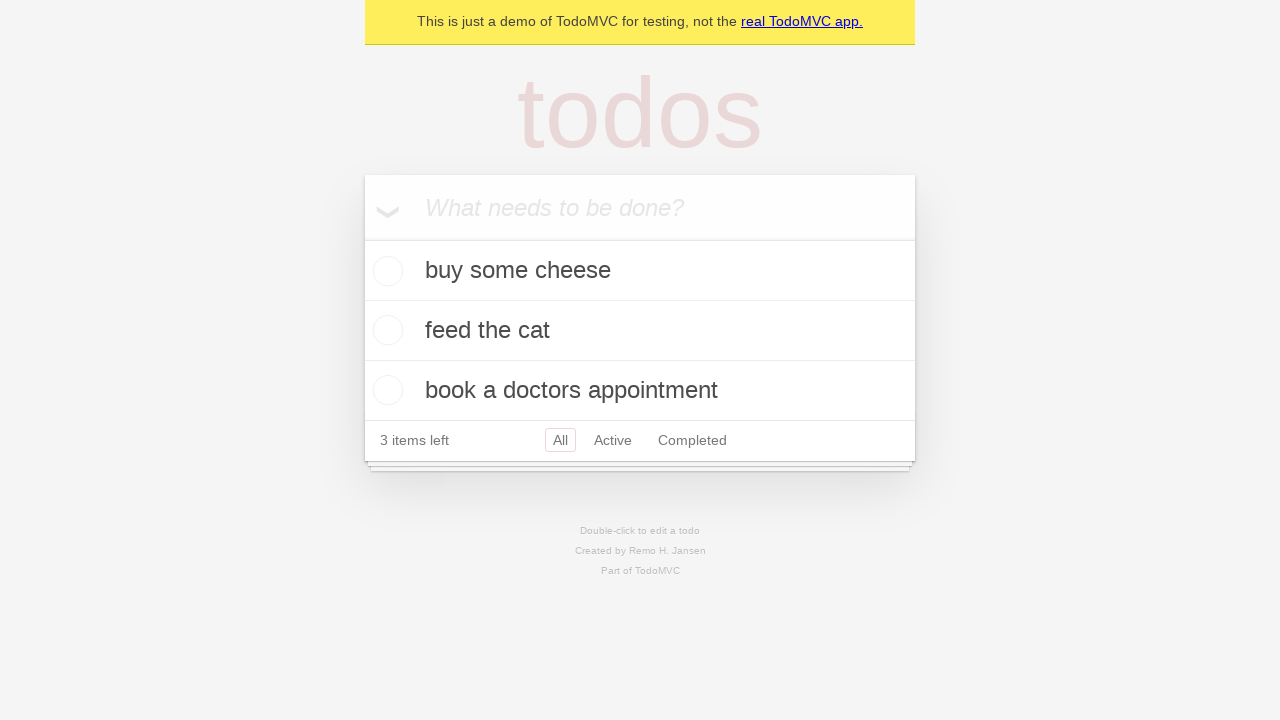

Double-clicked second todo item to enter edit mode at (640, 331) on [data-testid='todo-item'] >> nth=1
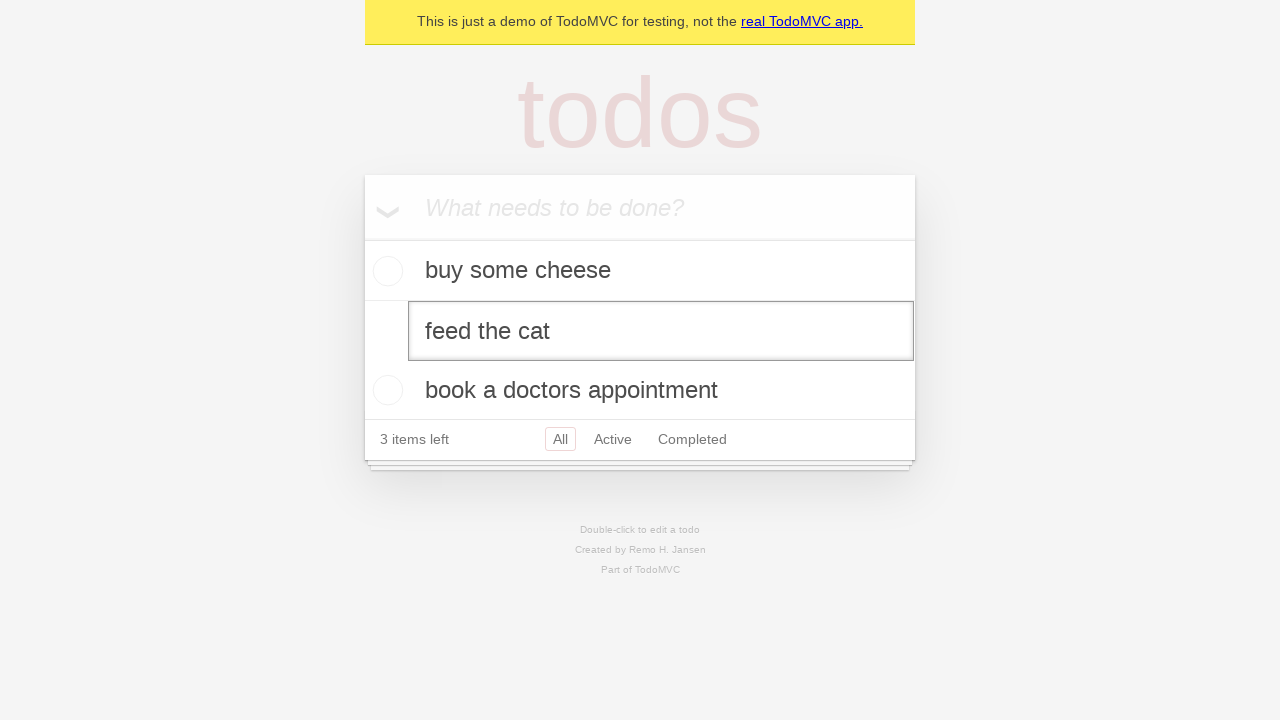

Cleared text in edit field for second todo on [data-testid='todo-item'] >> nth=1 >> internal:role=textbox[name="Edit"i]
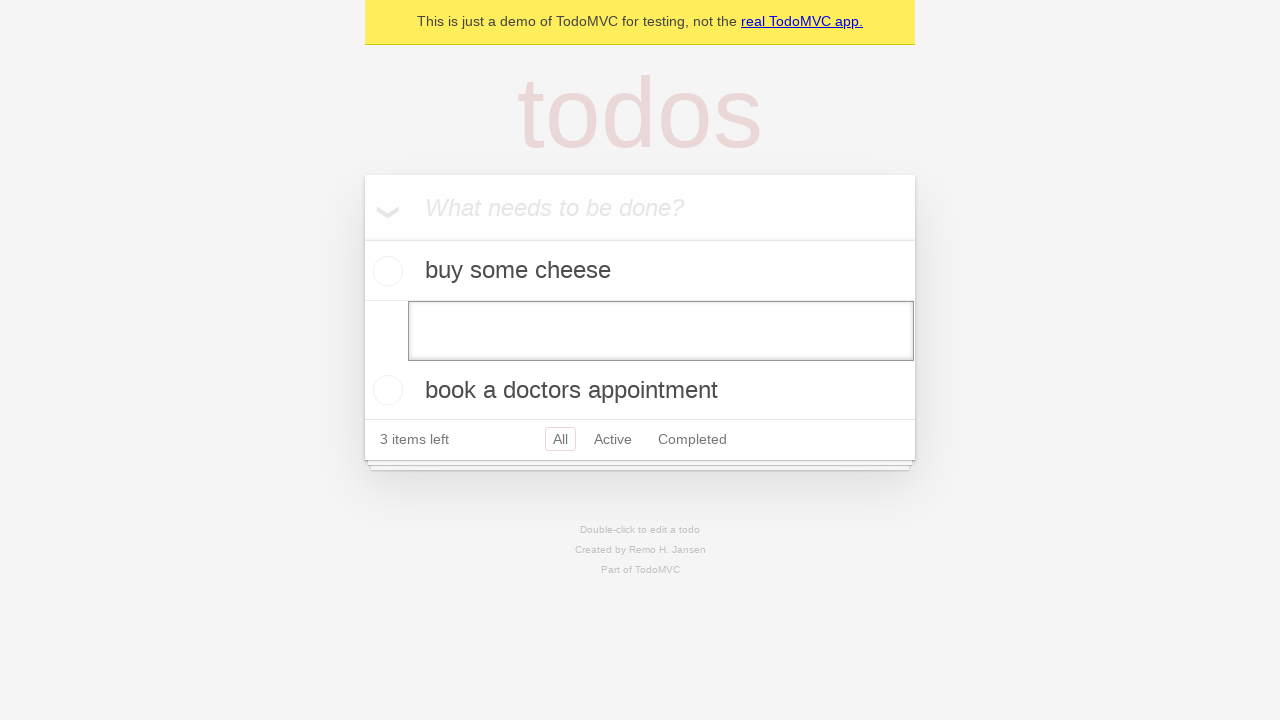

Pressed Enter to confirm empty edit - todo item should be removed on [data-testid='todo-item'] >> nth=1 >> internal:role=textbox[name="Edit"i]
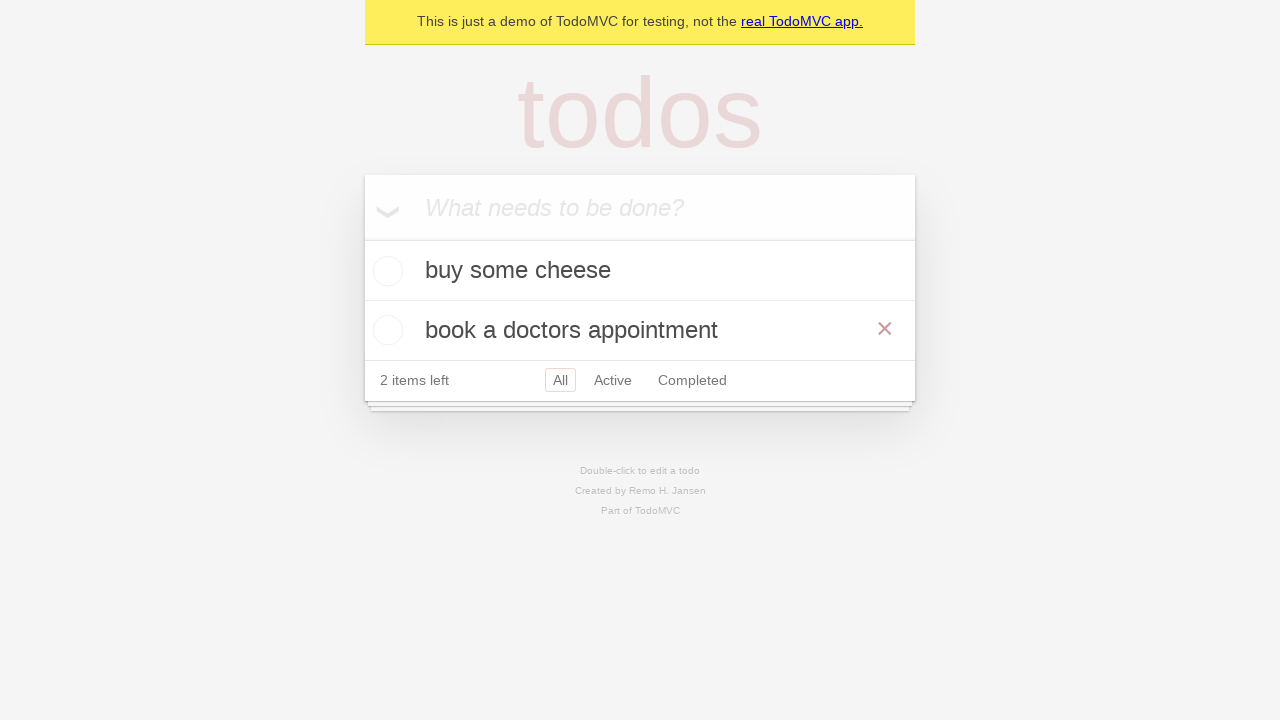

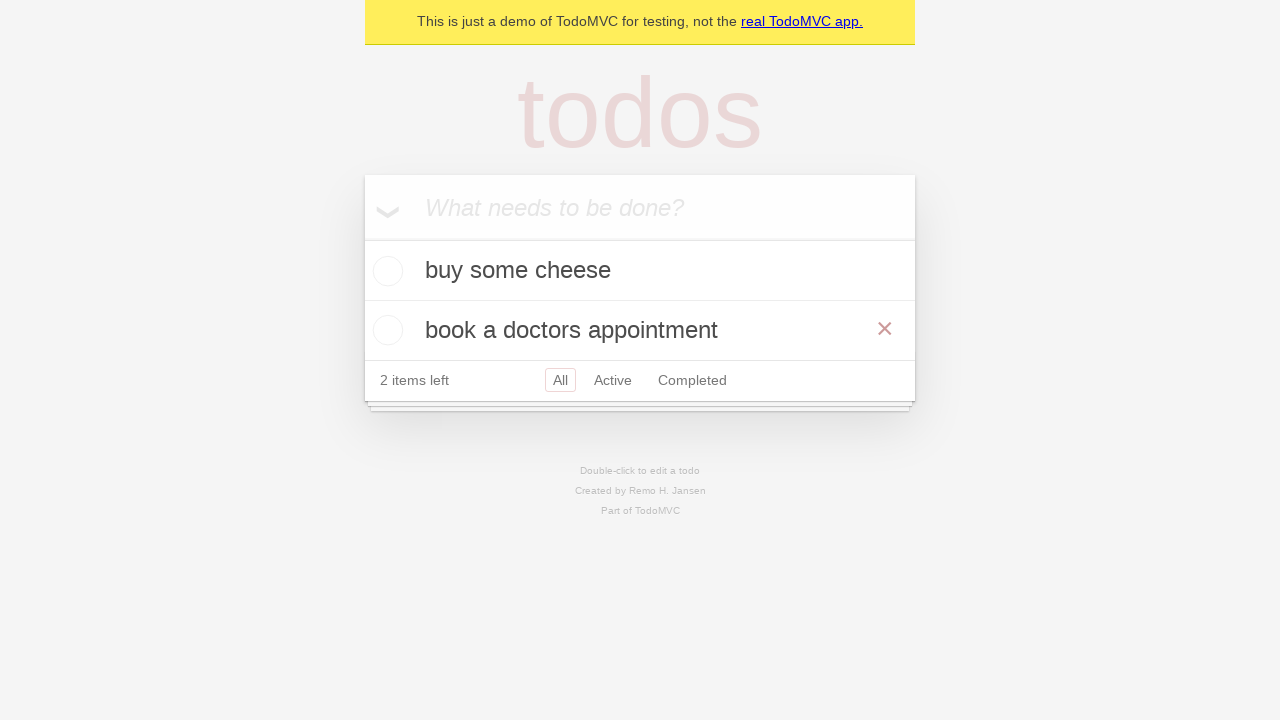